Tests auto-suggestive dropdown functionality by typing a partial country name and navigating through suggestions using keyboard arrow keys

Starting URL: https://rahulshettyacademy.com/AutomationPractice/

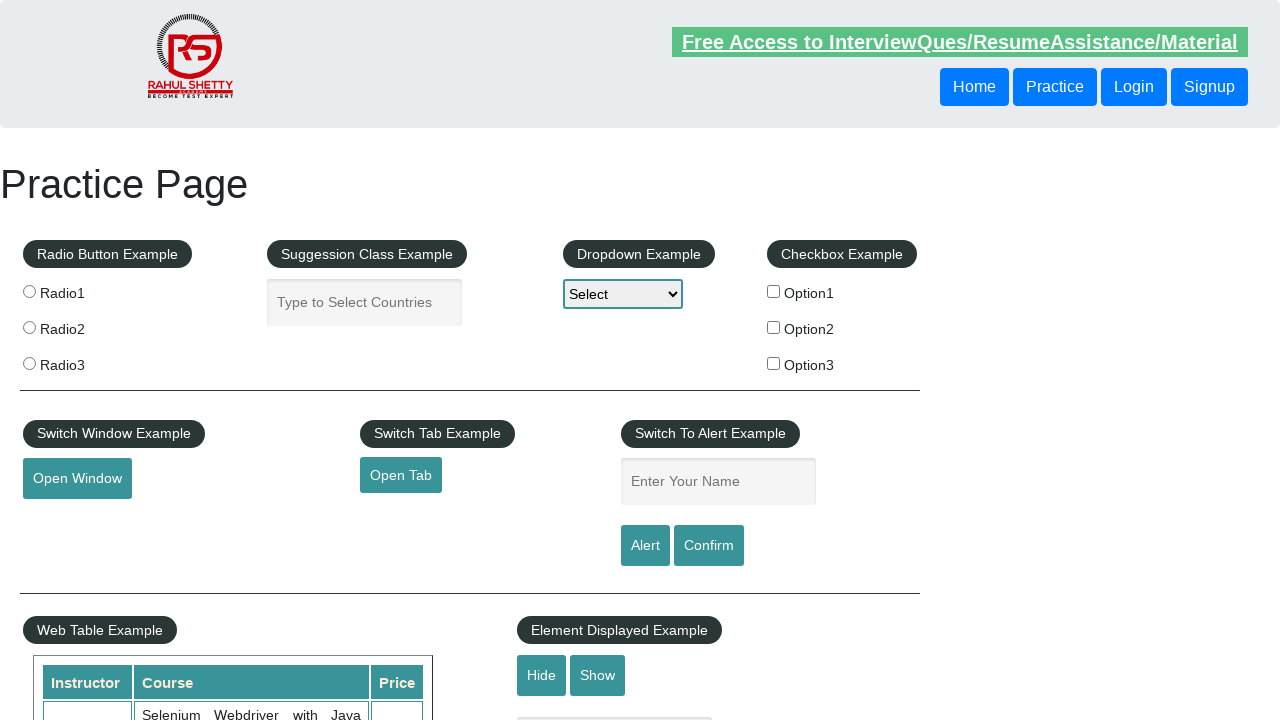

Filled autocomplete field with 'ind' to trigger suggestions on #autocomplete
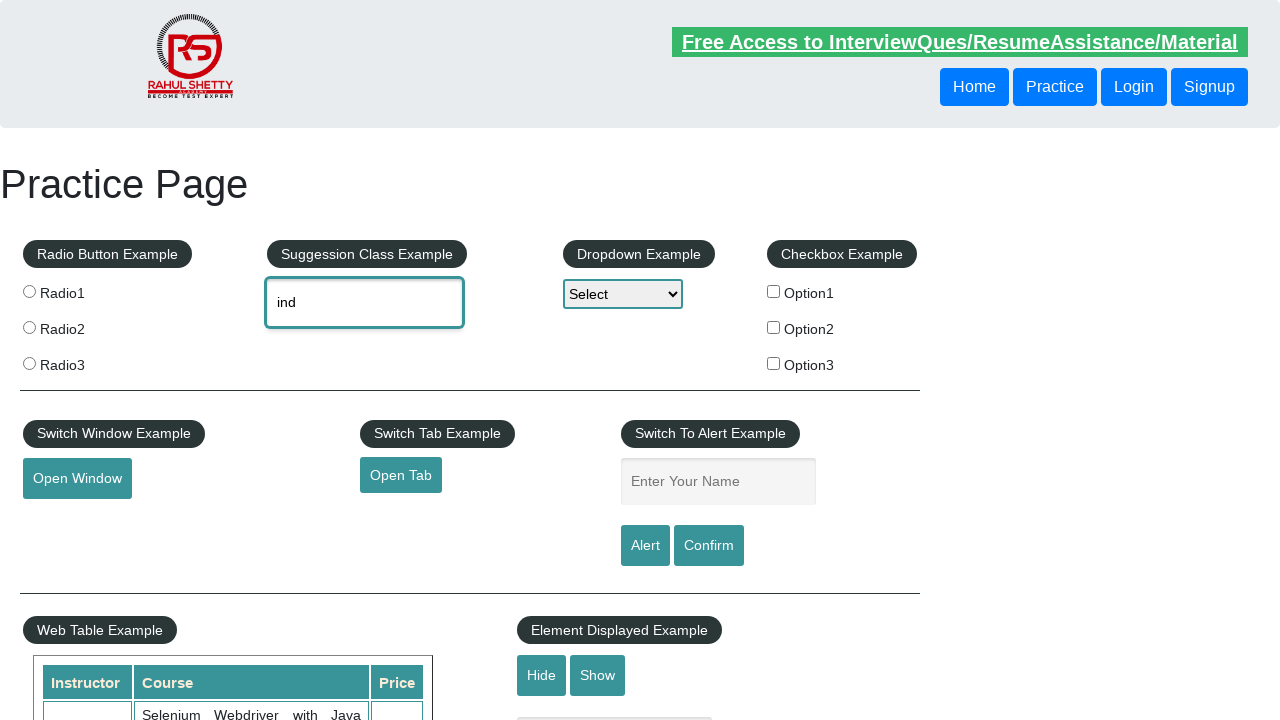

Waited 2 seconds for autocomplete suggestions to appear
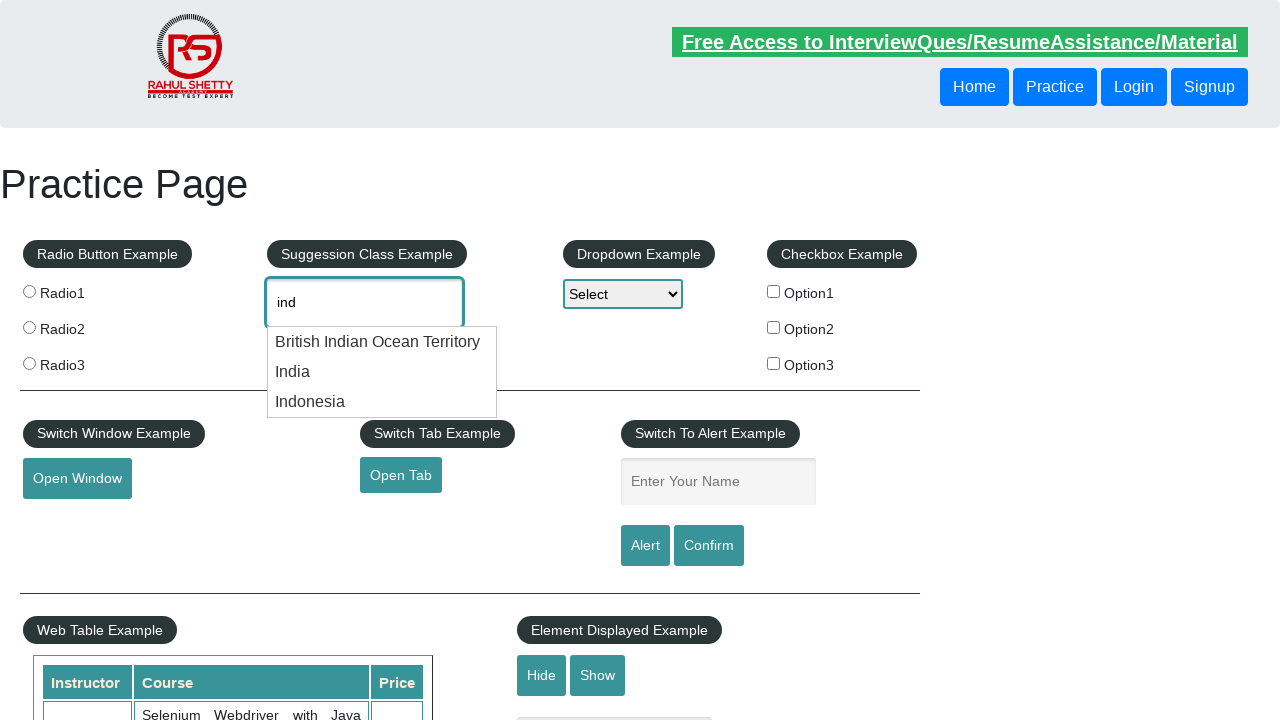

Pressed ArrowDown to navigate to first suggestion on #autocomplete
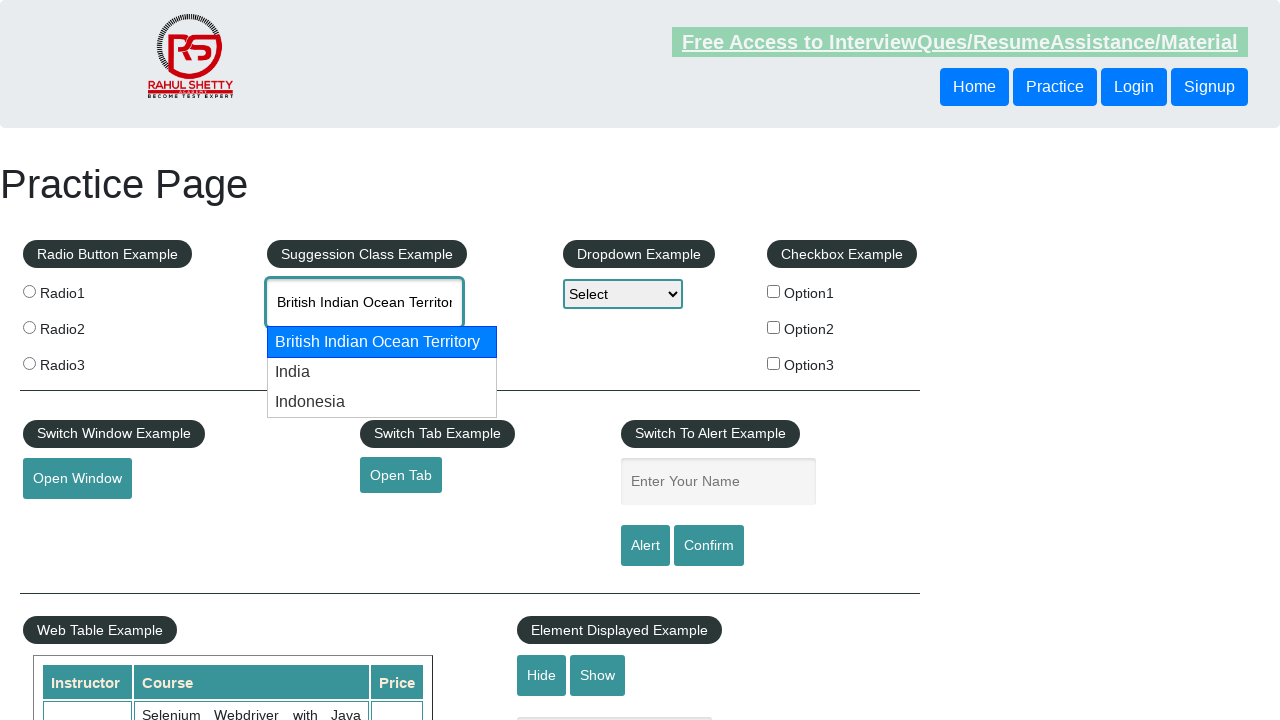

Pressed ArrowDown to navigate to second suggestion on #autocomplete
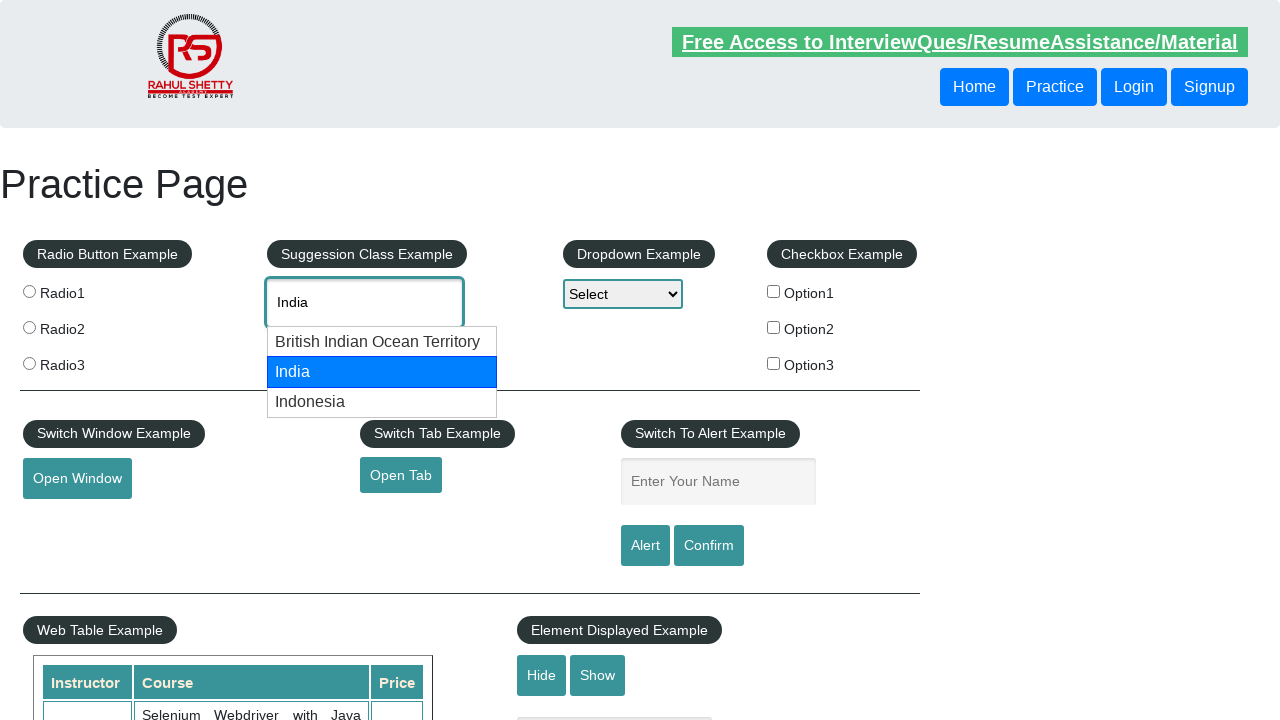

Retrieved selected autocomplete value: 'None'
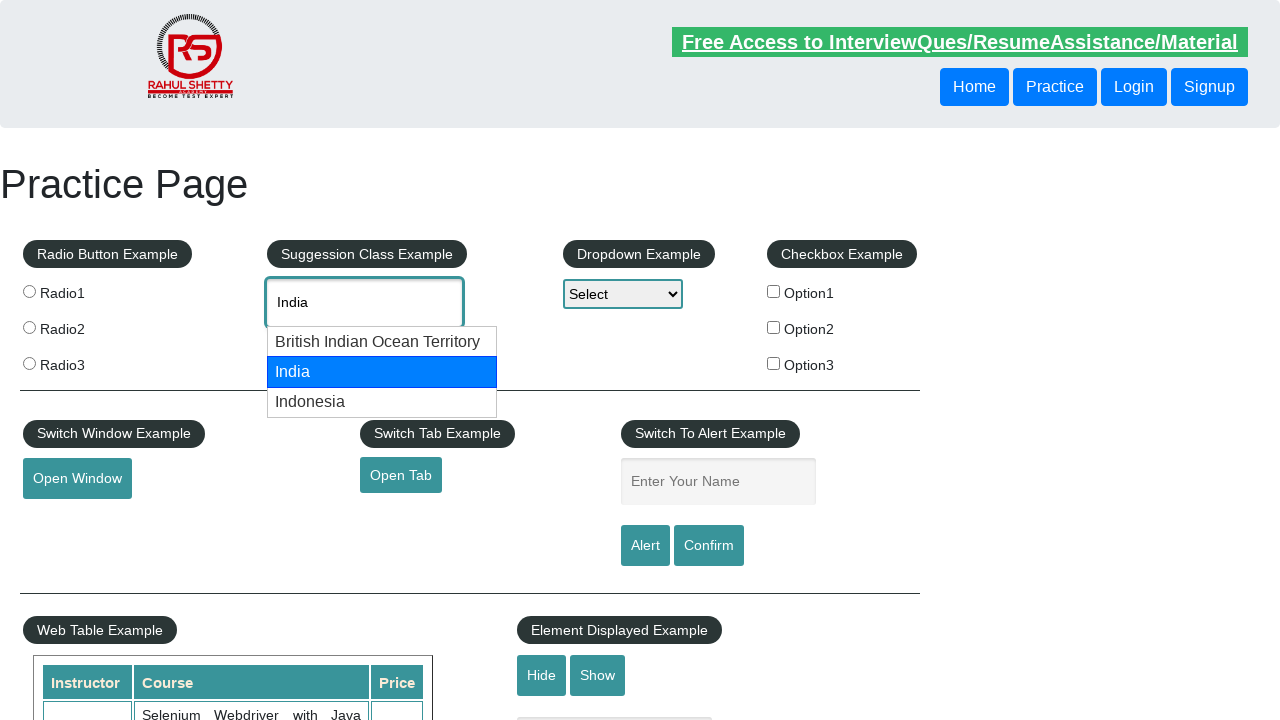

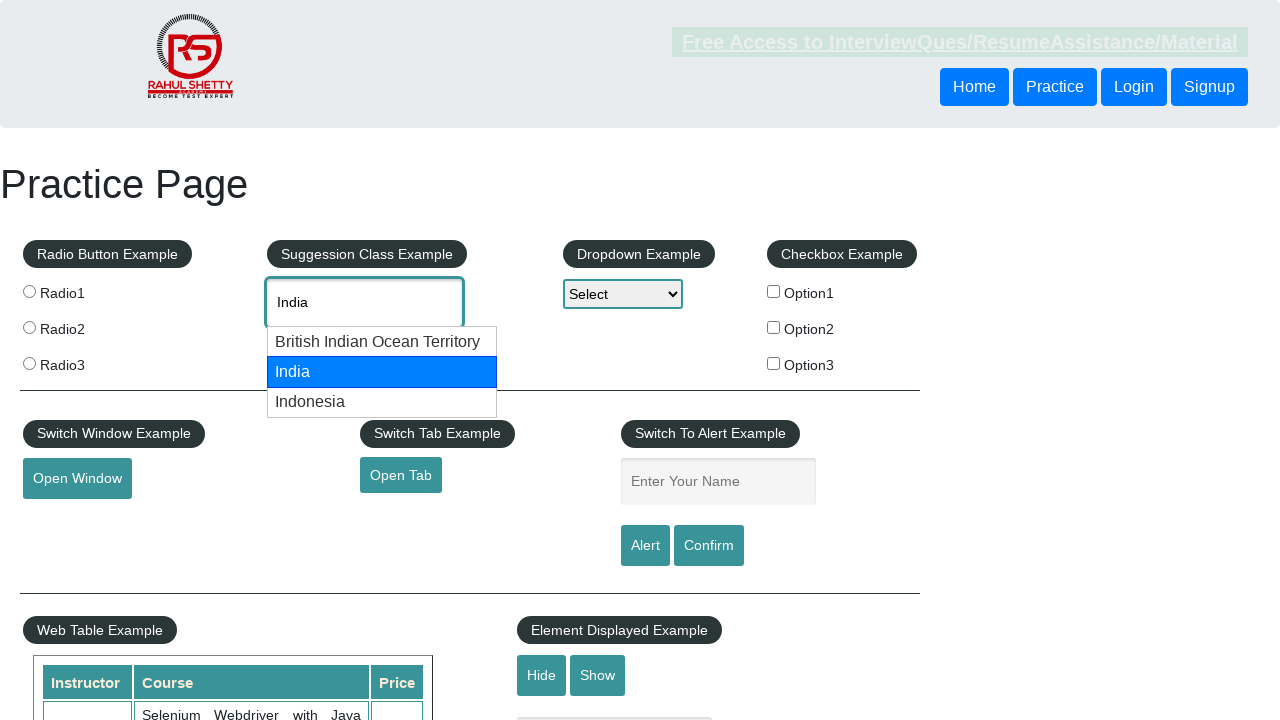